Tests right-click context menu functionality by right-clicking on a button, selecting 'Copy' from the context menu, and accepting the resulting alert

Starting URL: https://swisnl.github.io/jQuery-contextMenu/demo.html

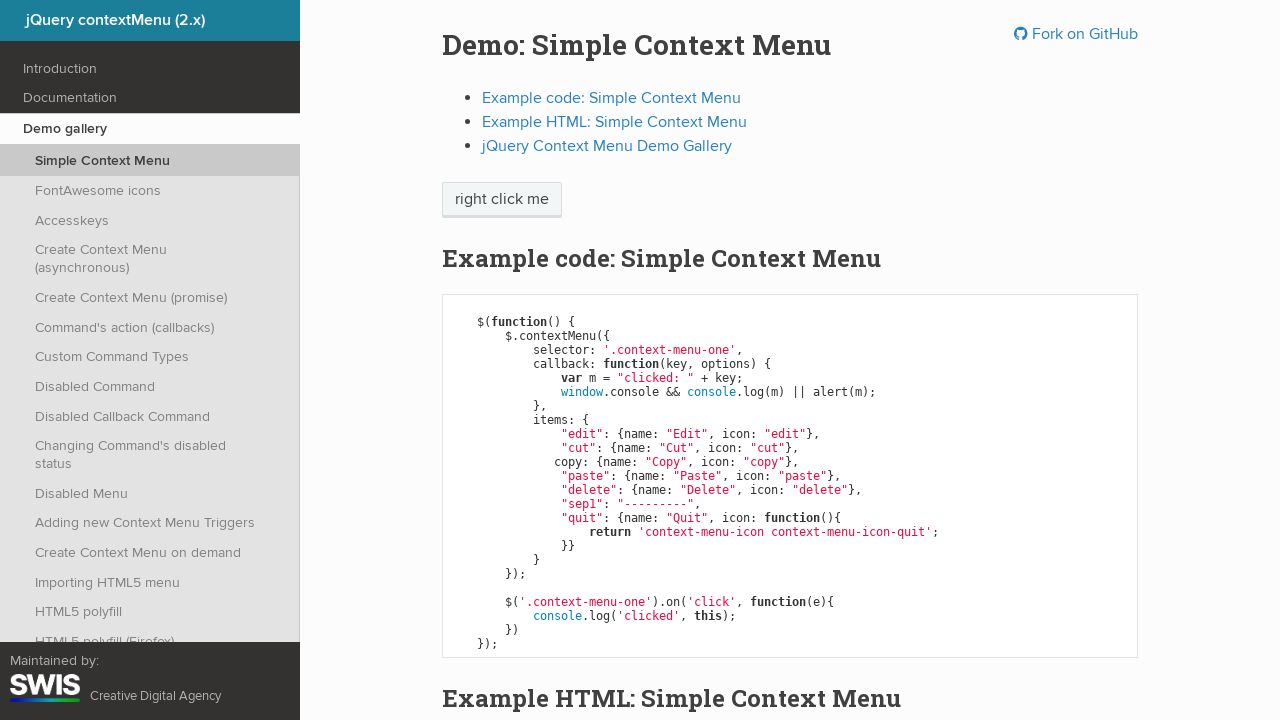

Located the button element for right-click action
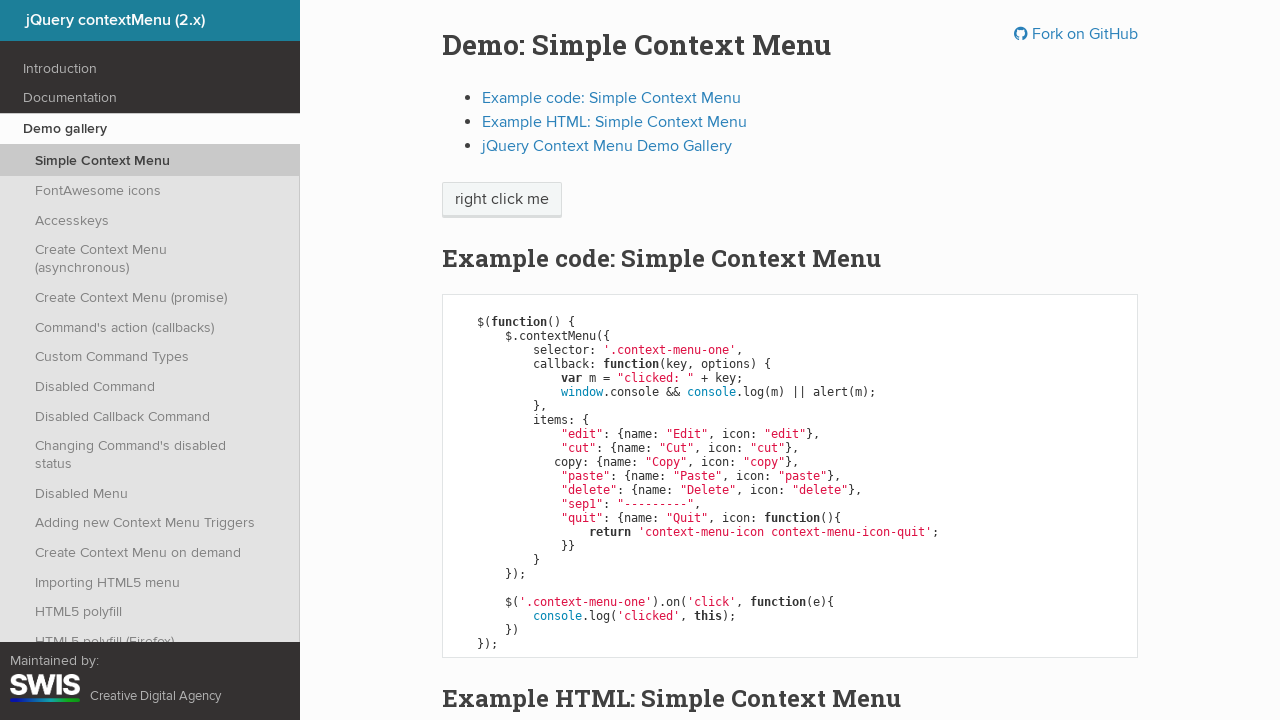

Right-clicked on the button to open context menu at (502, 200) on span.context-menu-one.btn.btn-neutral
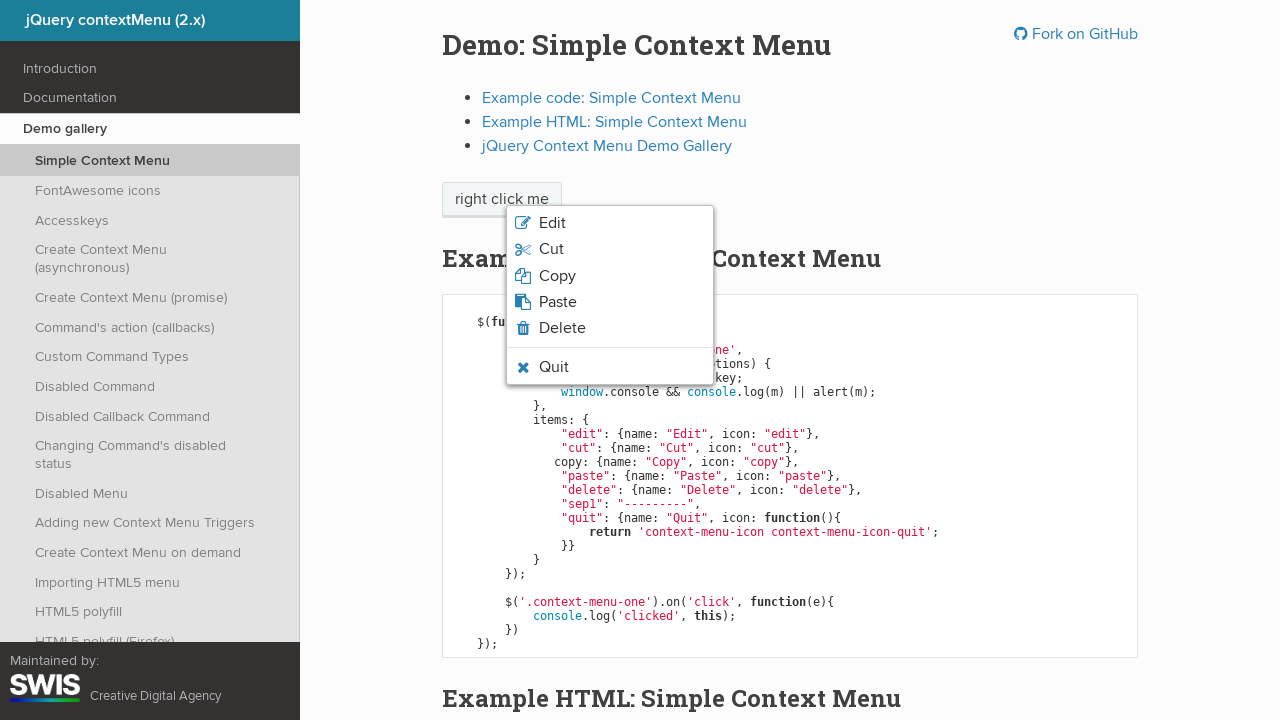

Selected 'Copy' option from the context menu at (557, 276) on xpath=//span[normalize-space()='Copy']
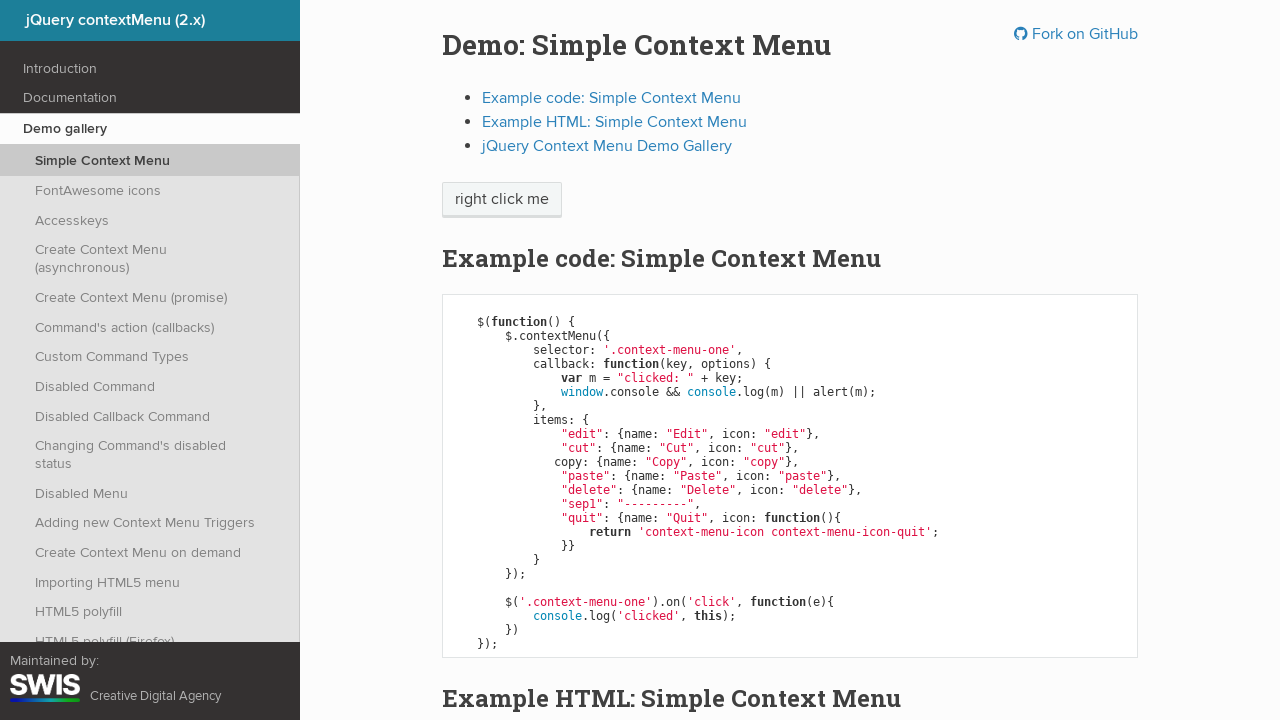

Set up alert dialog handler to accept alerts
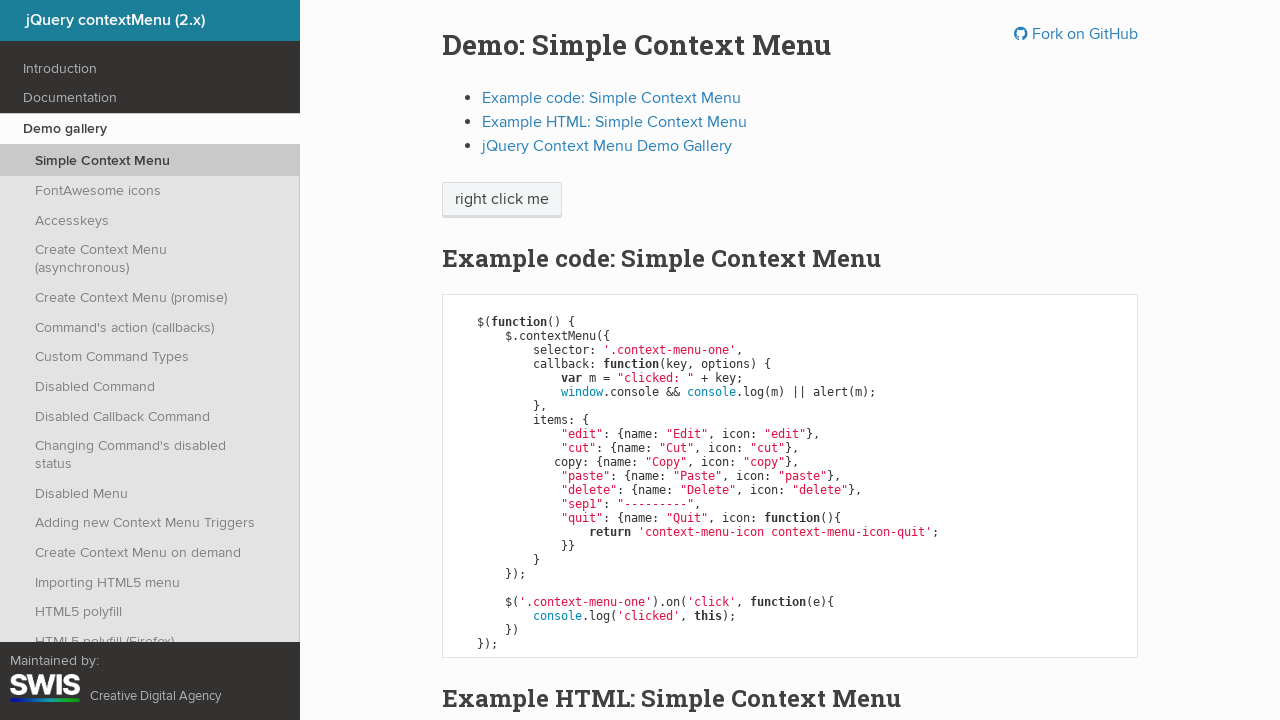

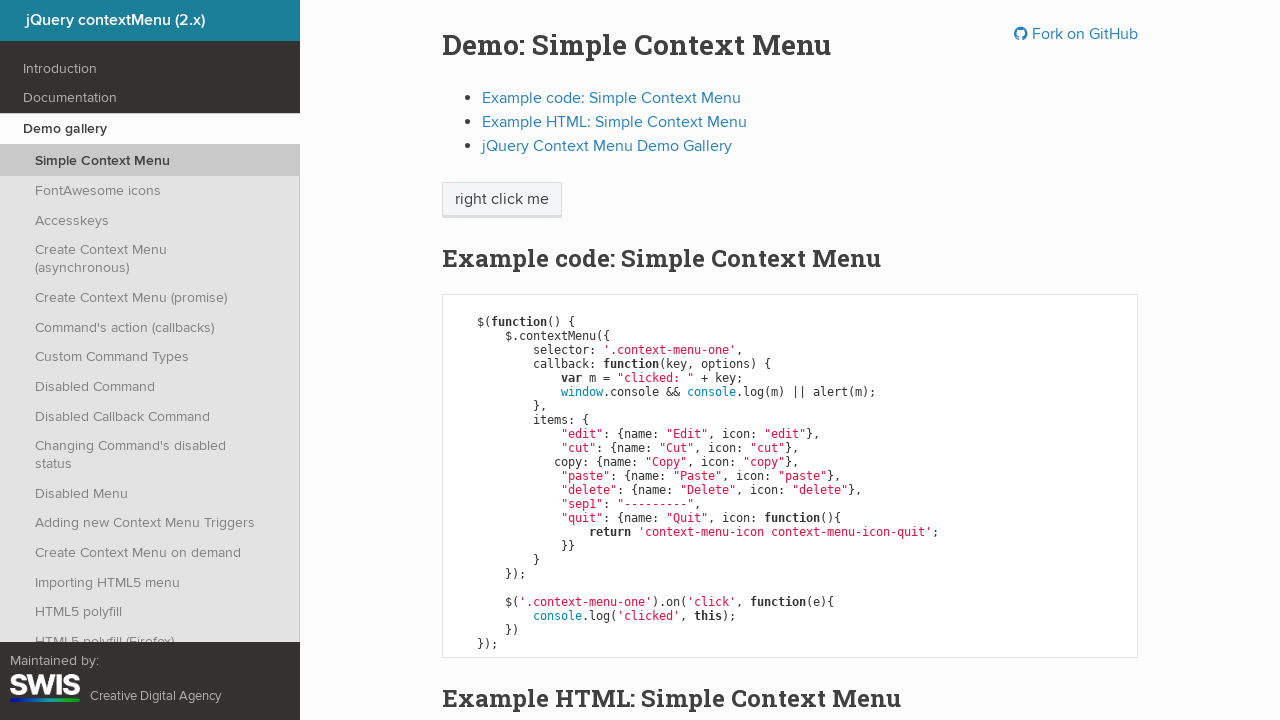